Tests that whitespace is trimmed from entered text when editing a todo

Starting URL: https://demo.playwright.dev/todomvc

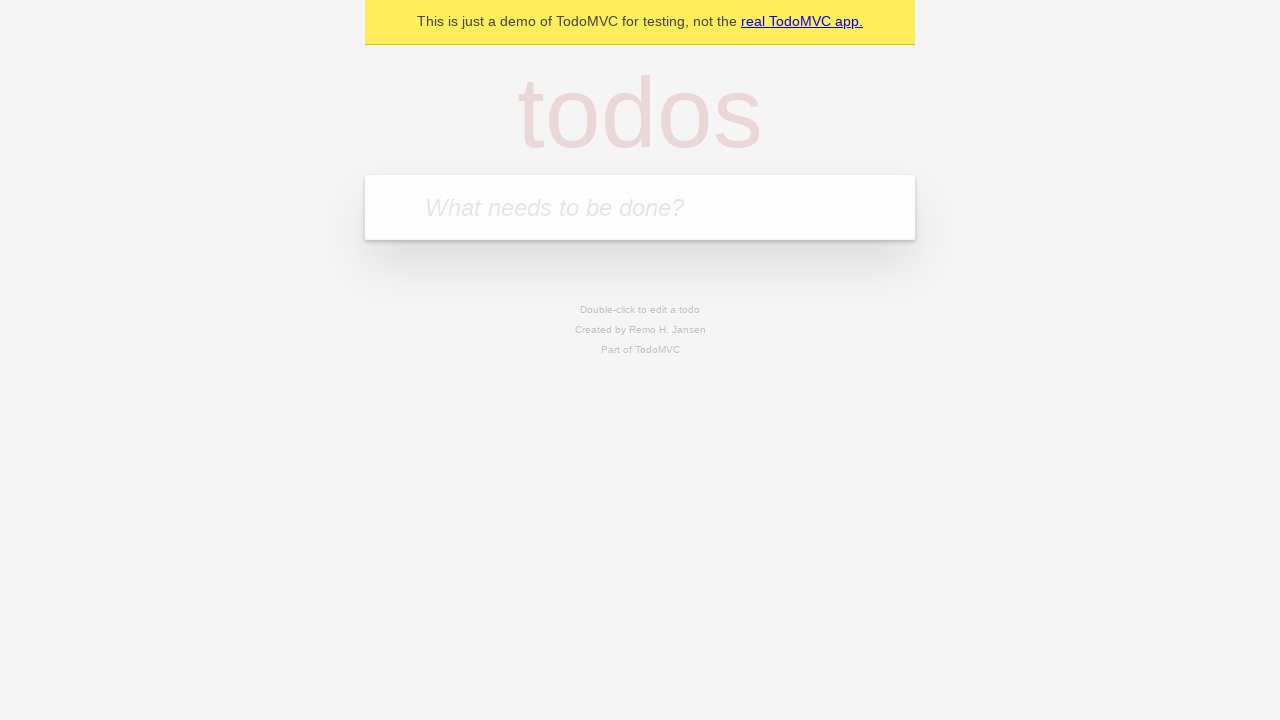

Filled todo input with 'buy some cheese' on internal:attr=[placeholder="What needs to be done?"i]
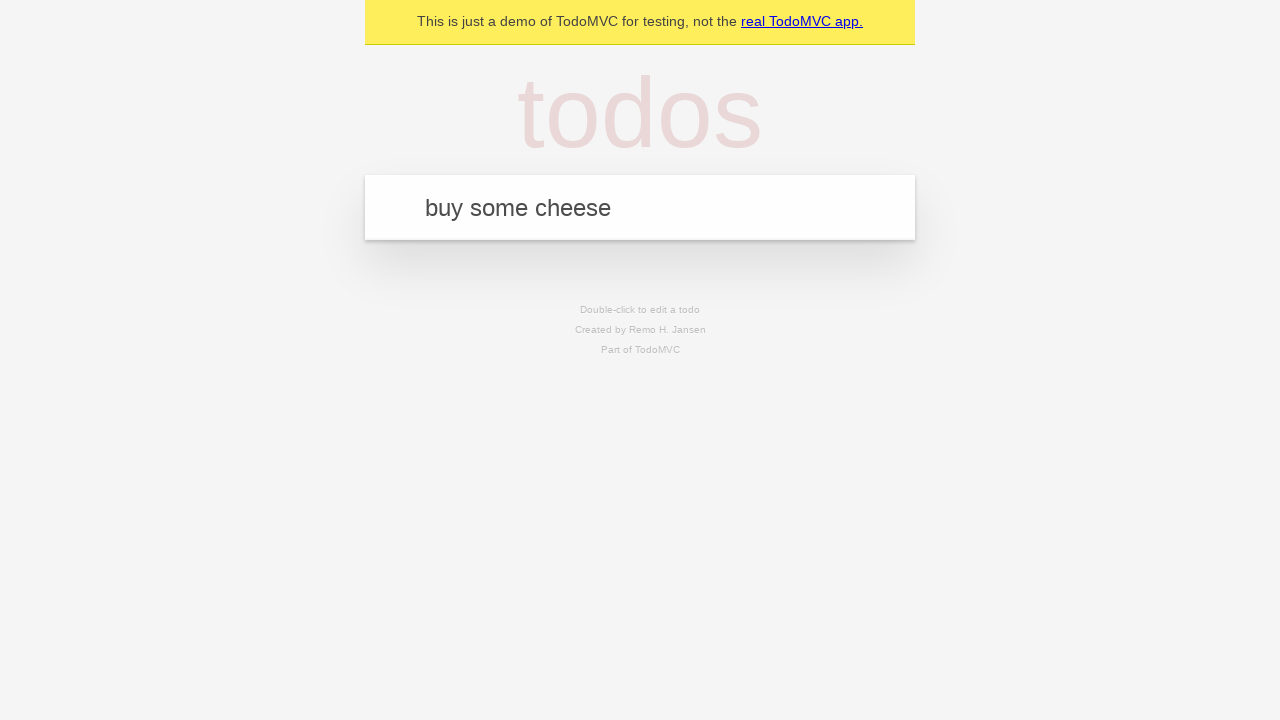

Pressed Enter to create first todo on internal:attr=[placeholder="What needs to be done?"i]
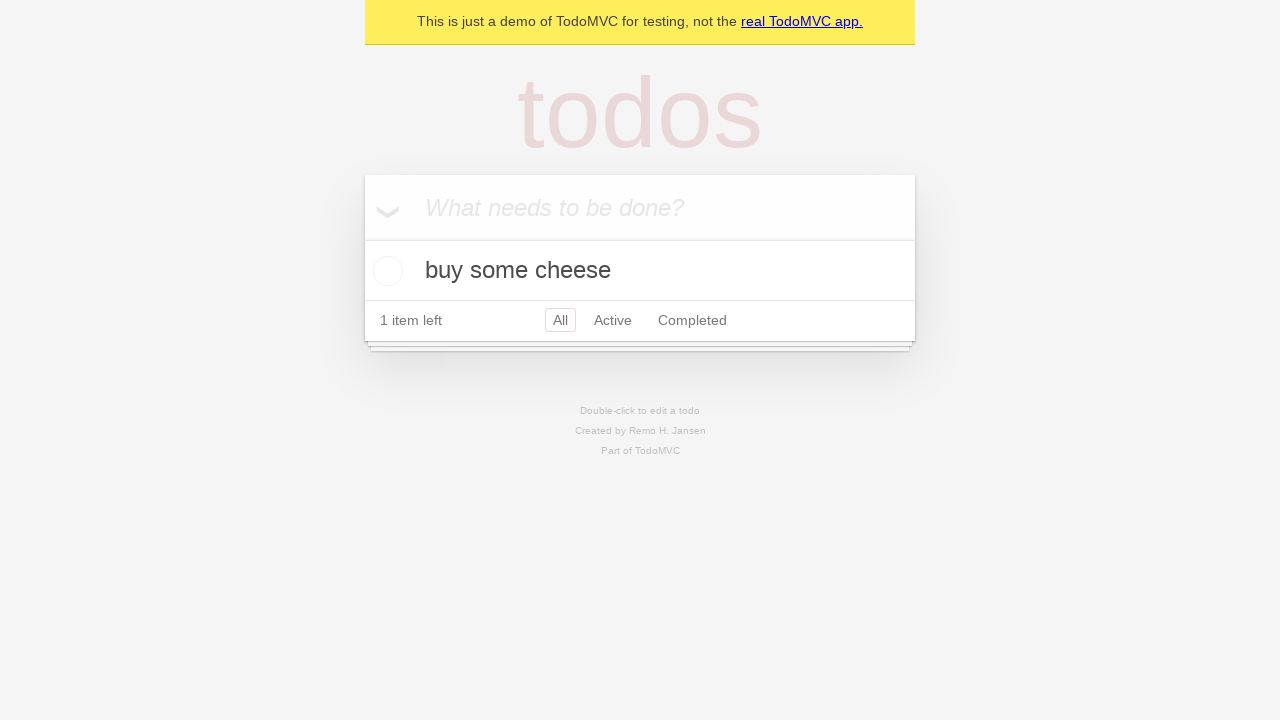

Filled todo input with 'feed the cat' on internal:attr=[placeholder="What needs to be done?"i]
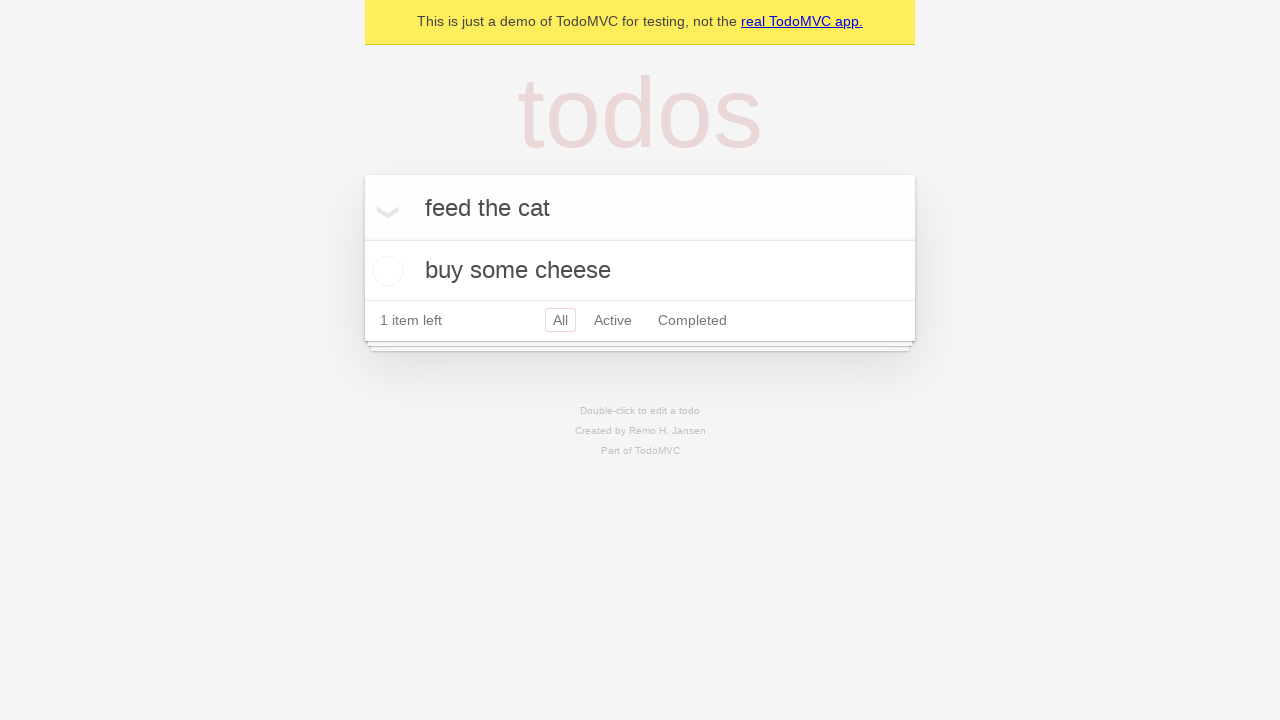

Pressed Enter to create second todo on internal:attr=[placeholder="What needs to be done?"i]
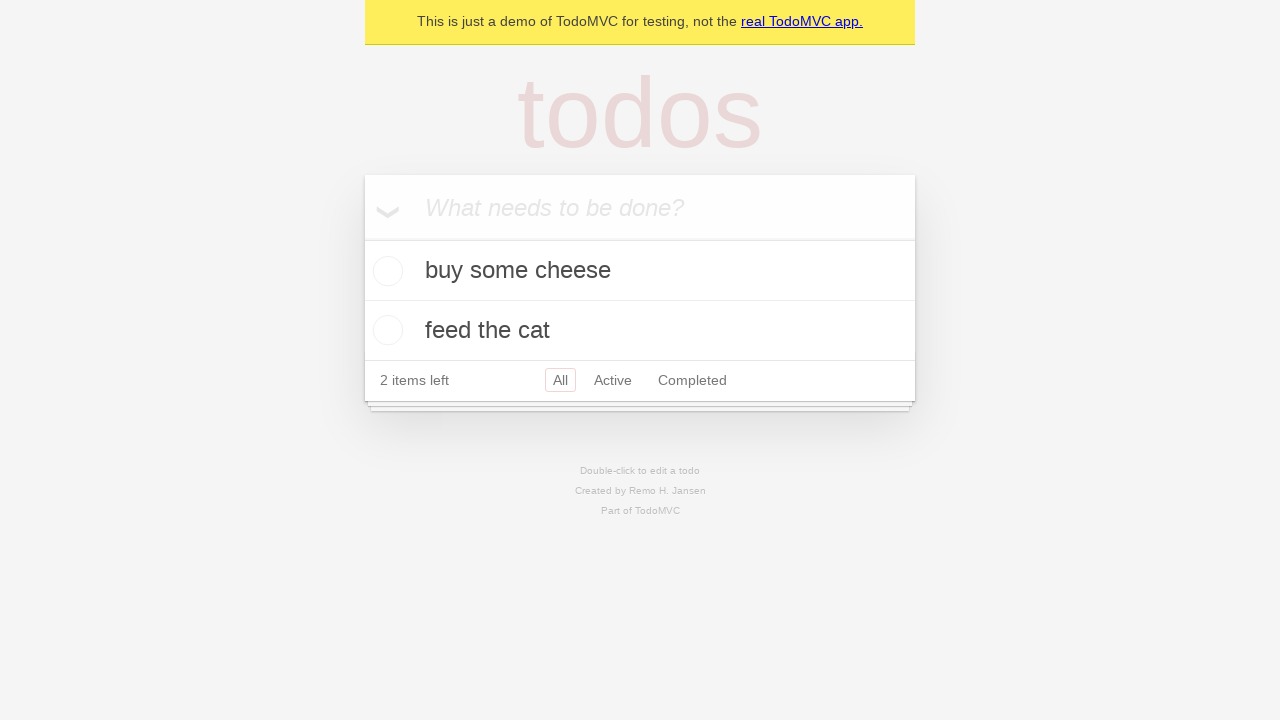

Filled todo input with 'book a doctors appointment' on internal:attr=[placeholder="What needs to be done?"i]
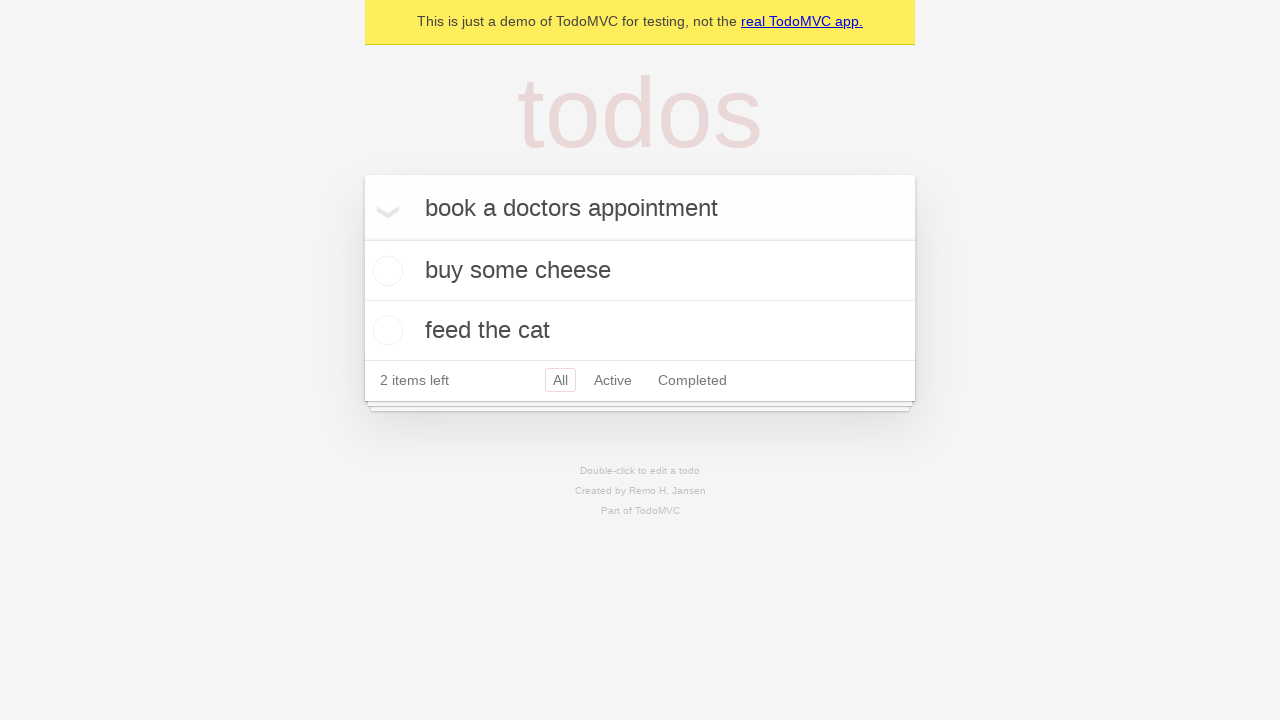

Pressed Enter to create third todo on internal:attr=[placeholder="What needs to be done?"i]
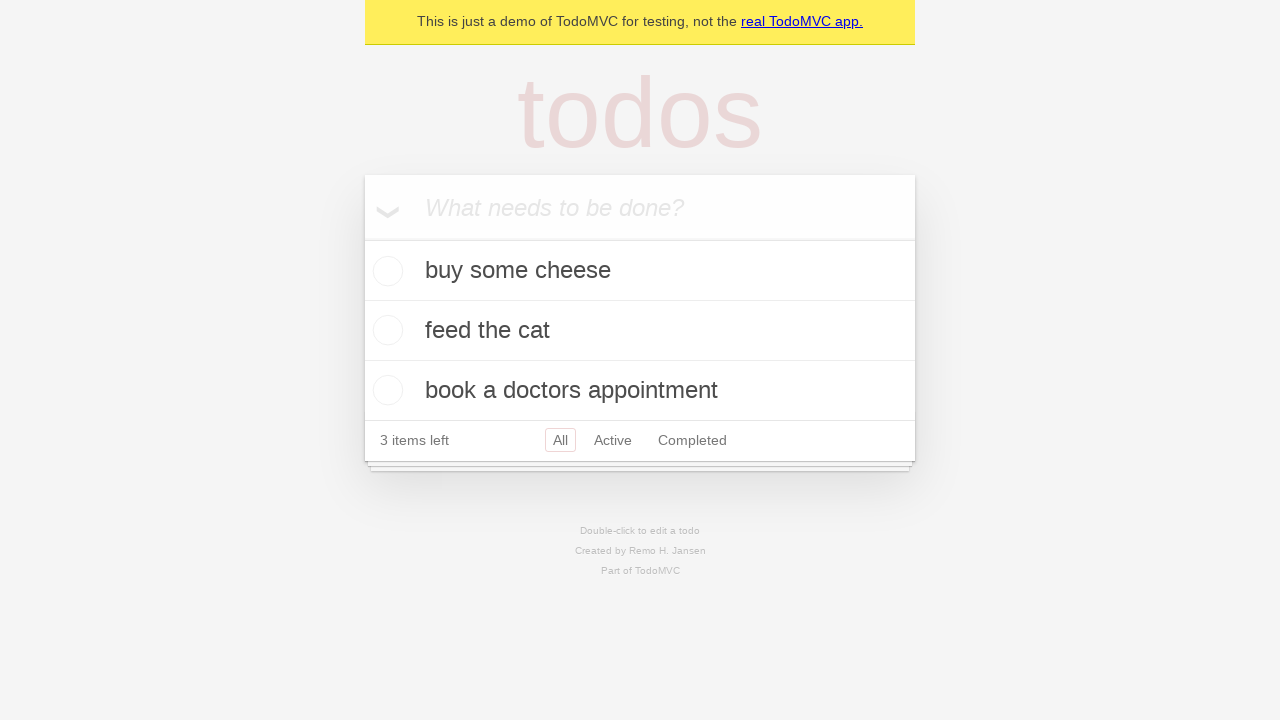

Double-clicked on second todo to enter edit mode at (640, 331) on internal:testid=[data-testid="todo-item"s] >> nth=1
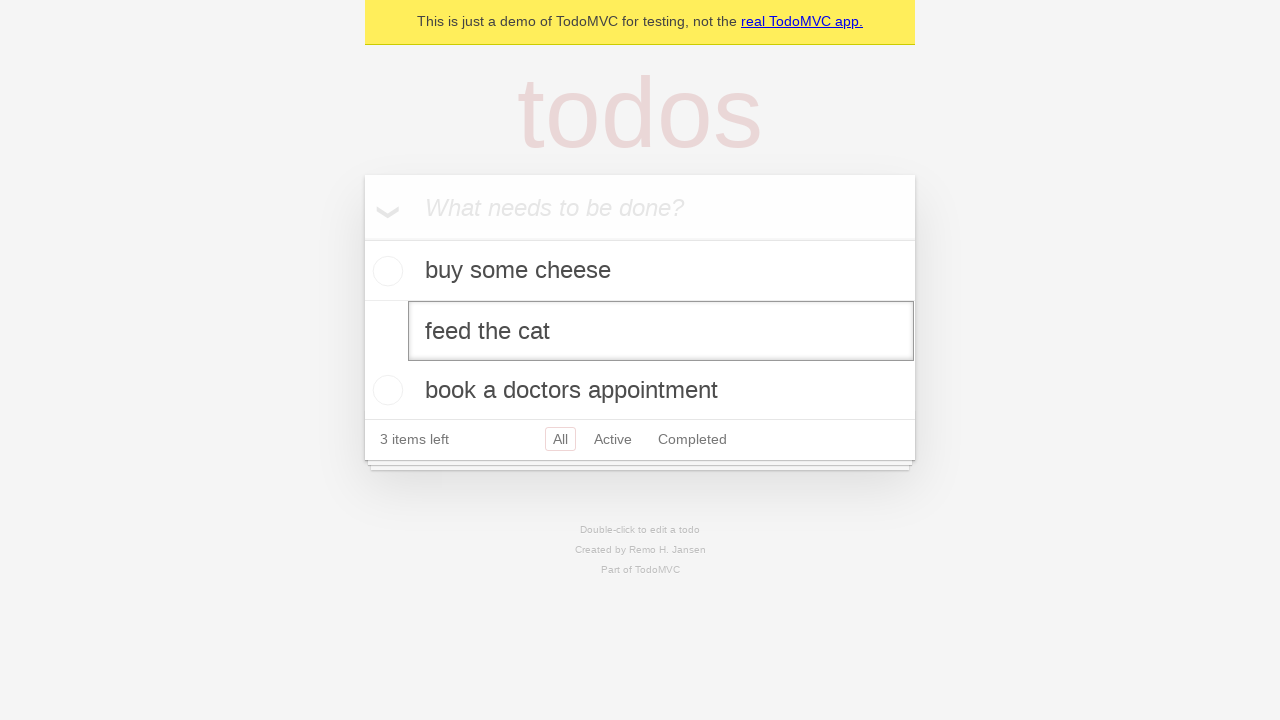

Filled todo edit field with whitespace-padded text '    buy some sausages    ' on internal:testid=[data-testid="todo-item"s] >> nth=1 >> internal:role=textbox[nam
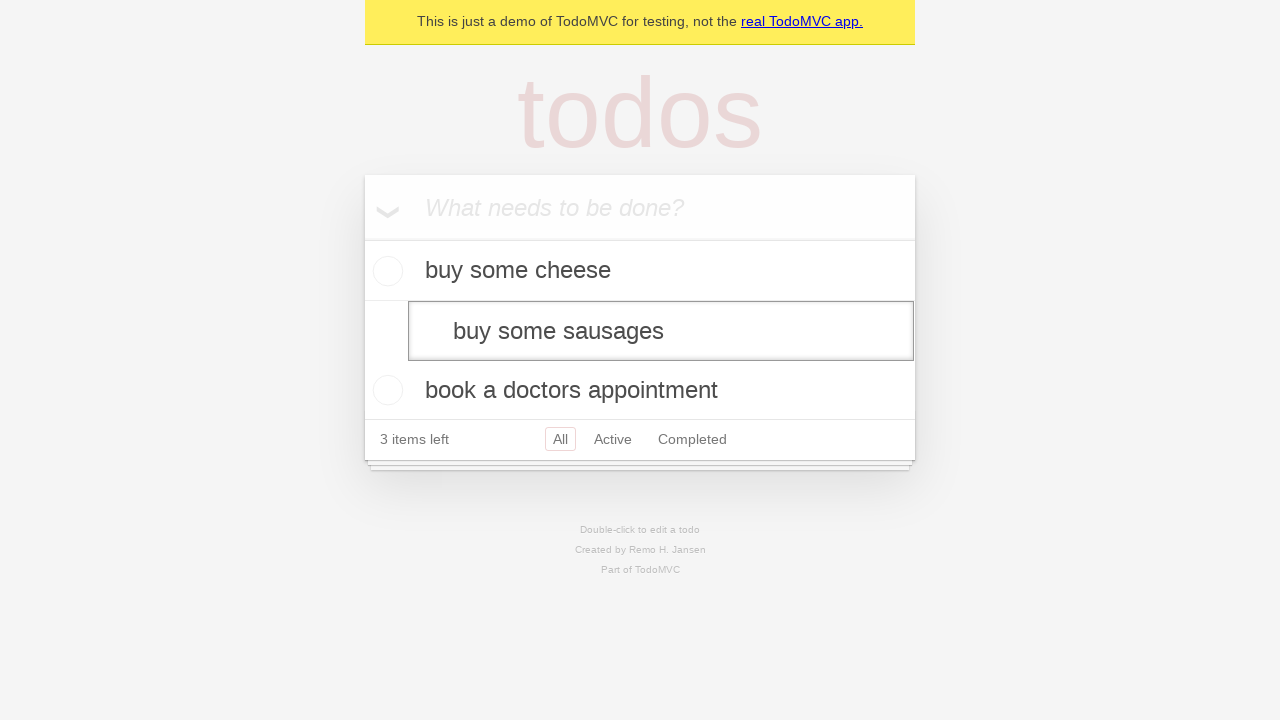

Pressed Enter to confirm edited todo with trimmed text on internal:testid=[data-testid="todo-item"s] >> nth=1 >> internal:role=textbox[nam
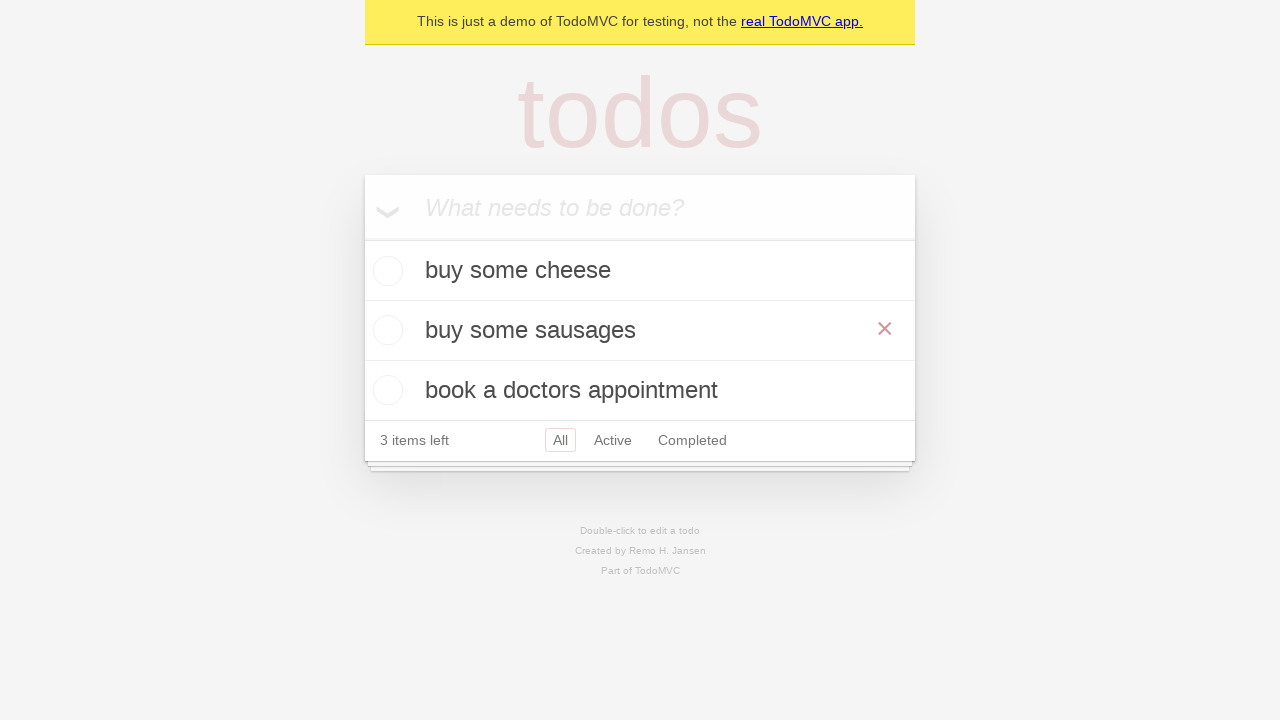

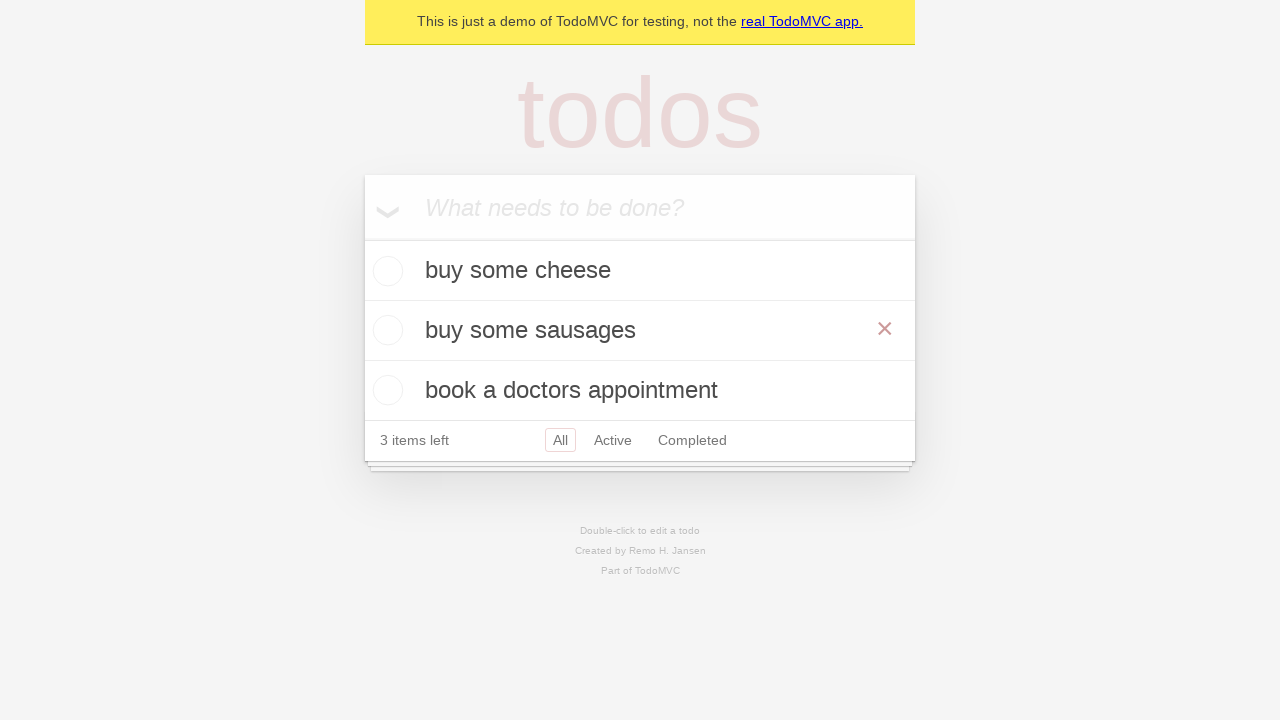